Tests registration form submission with a valid username and password (8+ characters), verifying success alert message

Starting URL: http://automationbykrishna.com/#

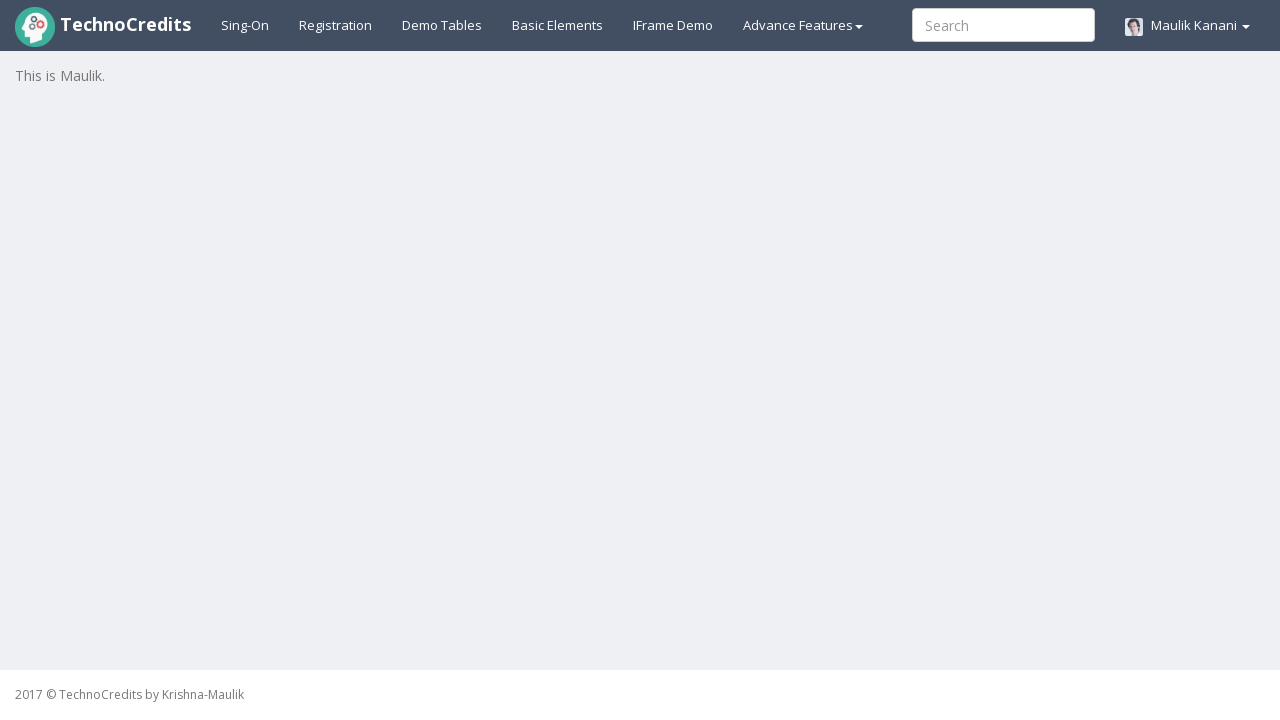

Clicked on Registration Link at (336, 25) on a#registration2
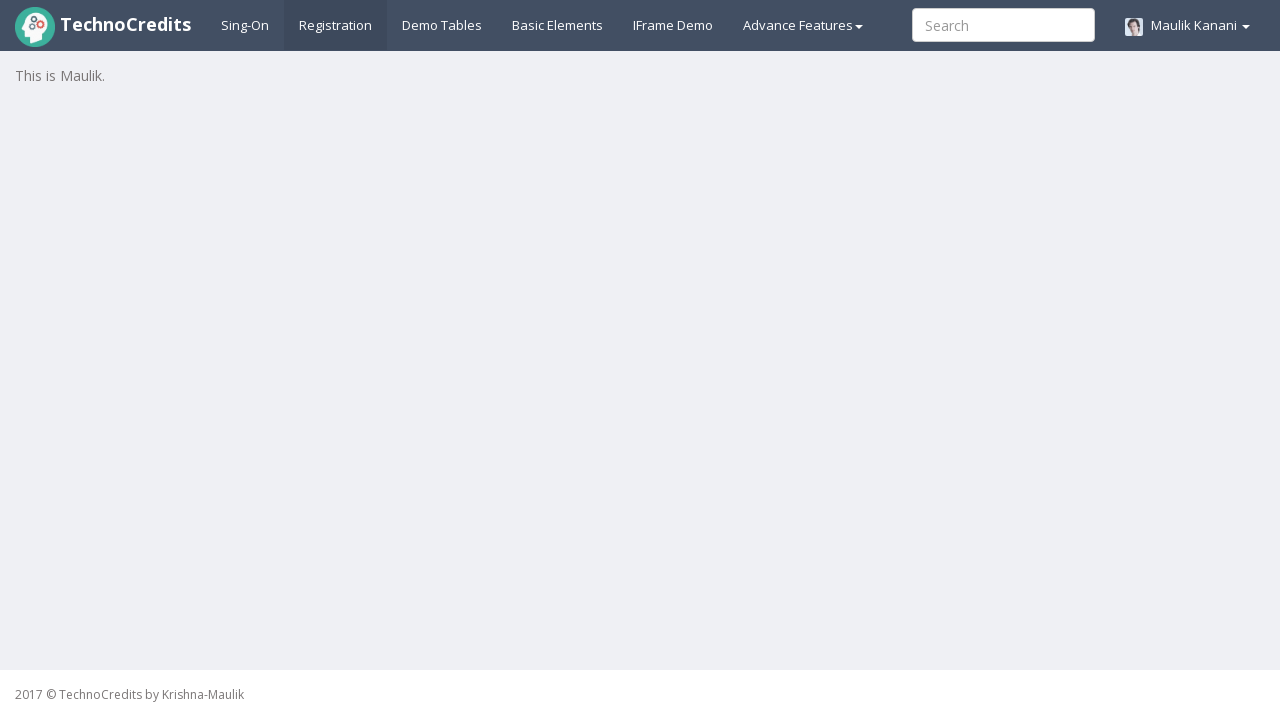

Registration form loaded with username input field visible
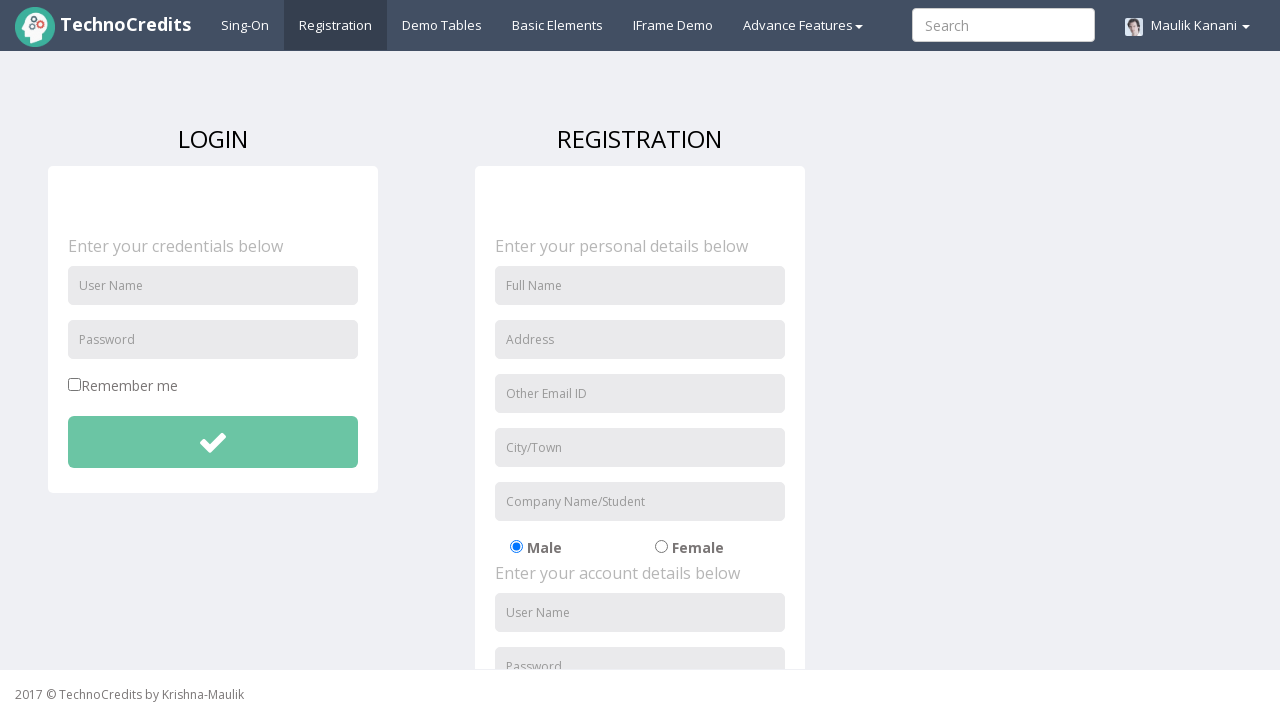

Filled username field with 'Techno@123' on input#unameSignin
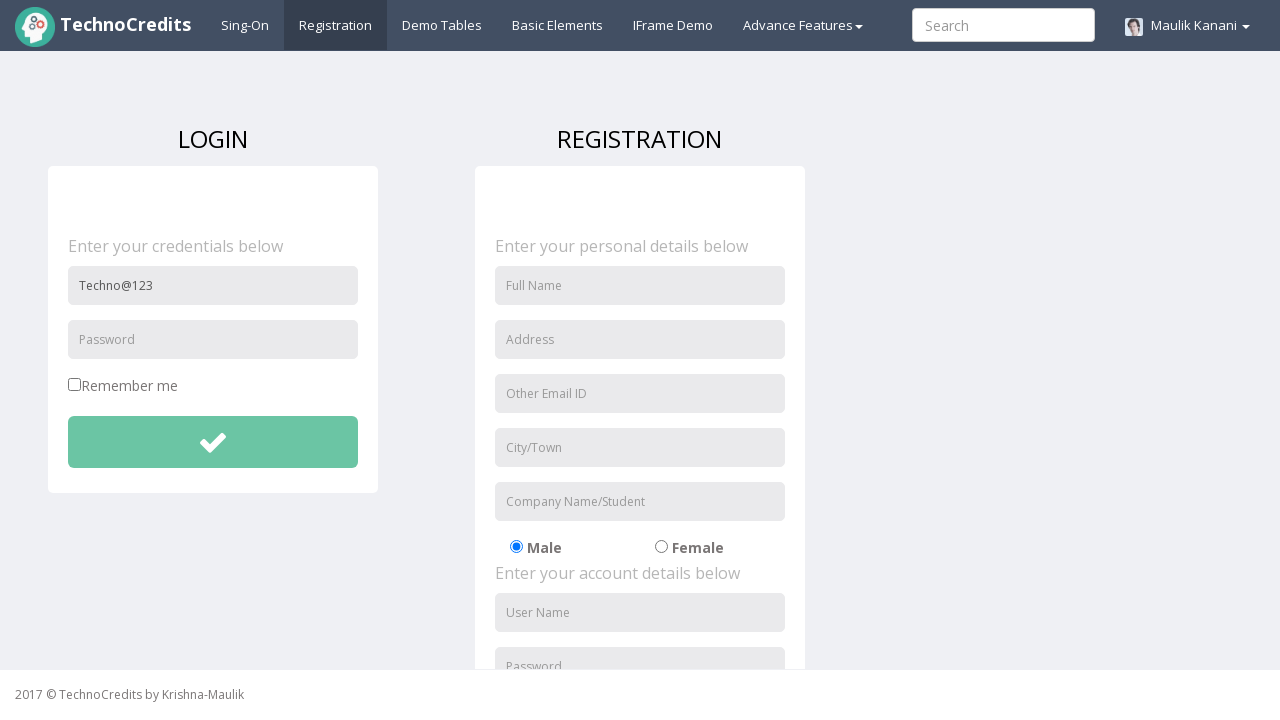

Filled password field with '12345678@#' (10 characters) on input#pwdSignin
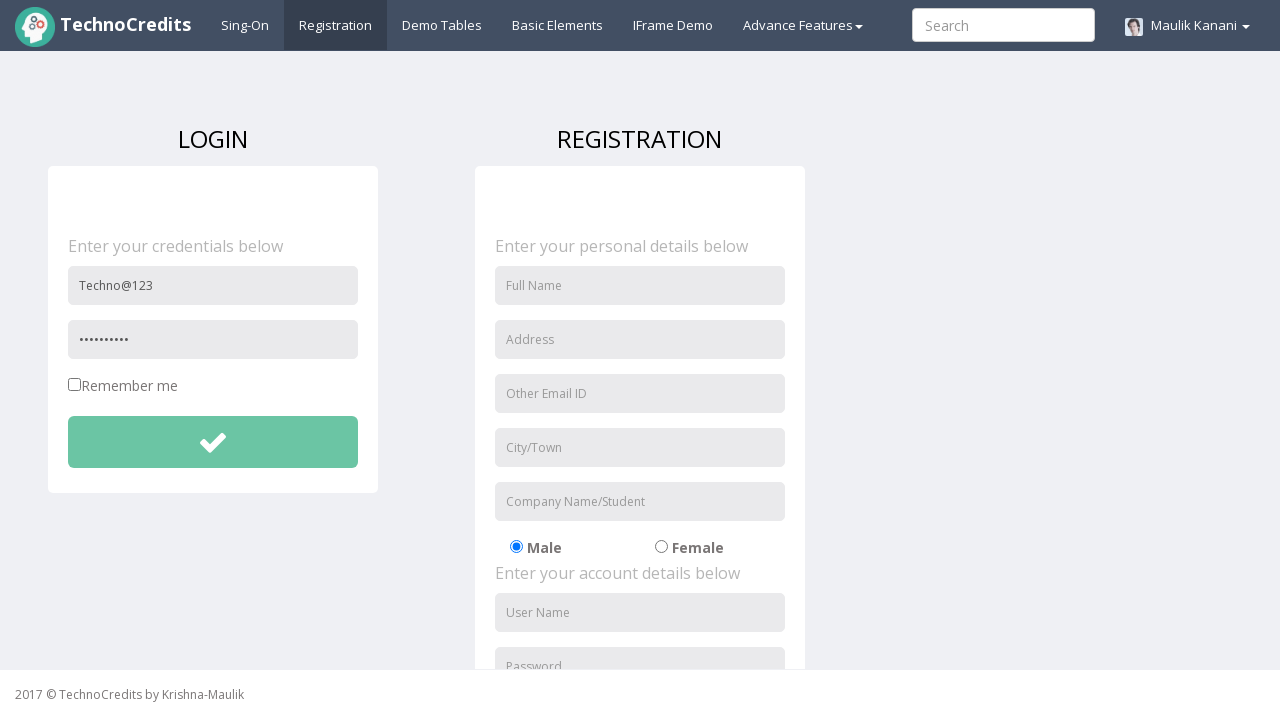

Clicked Submit button to register at (213, 442) on button#btnsubmitdetails
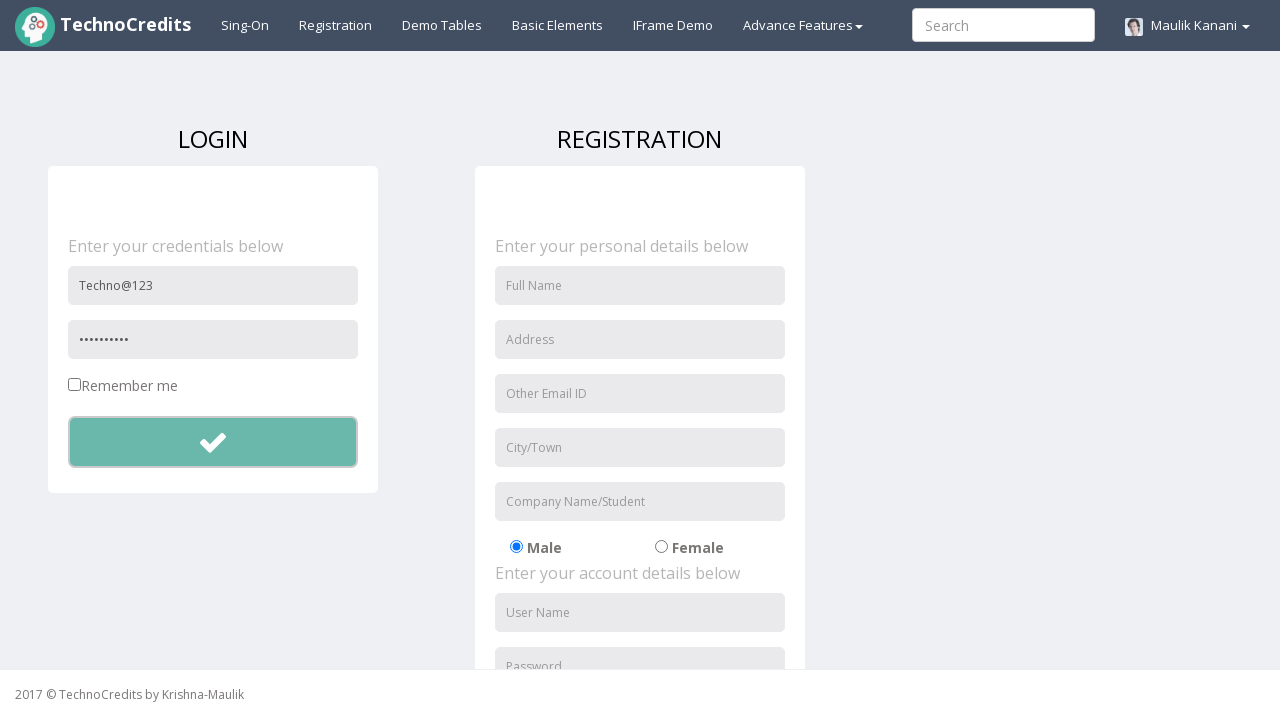

Success alert dialog accepted and registration completed
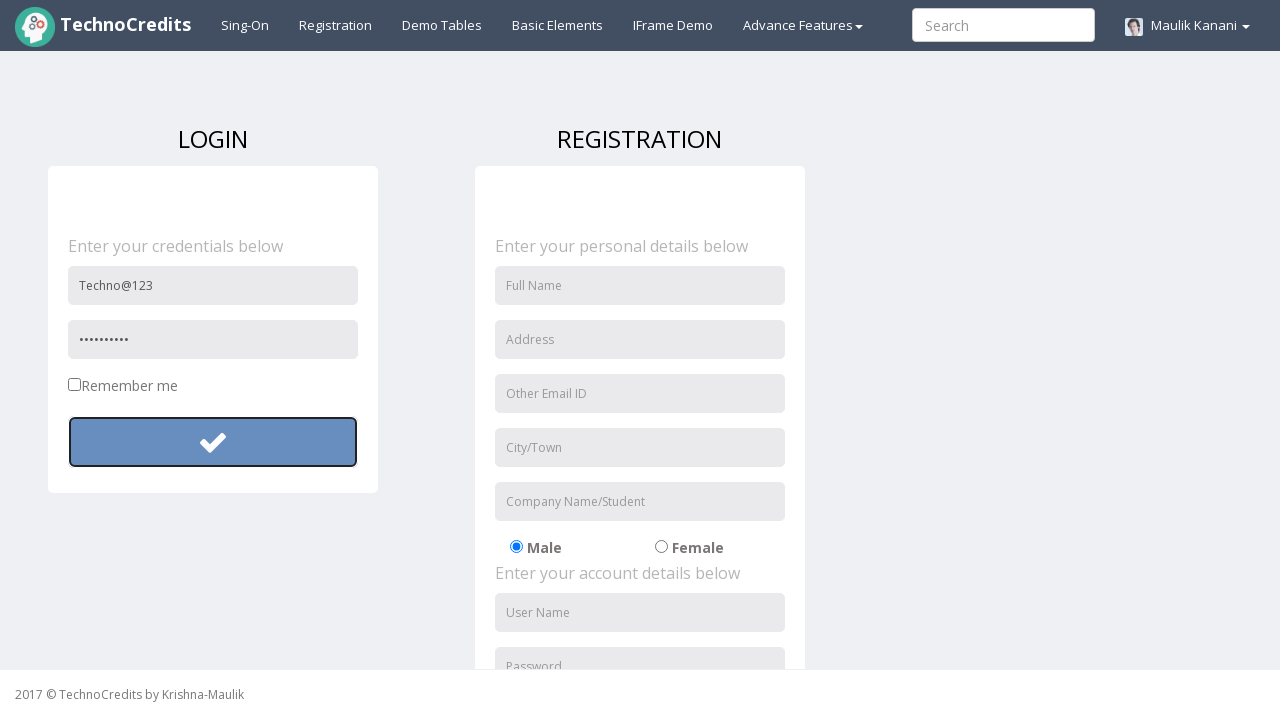

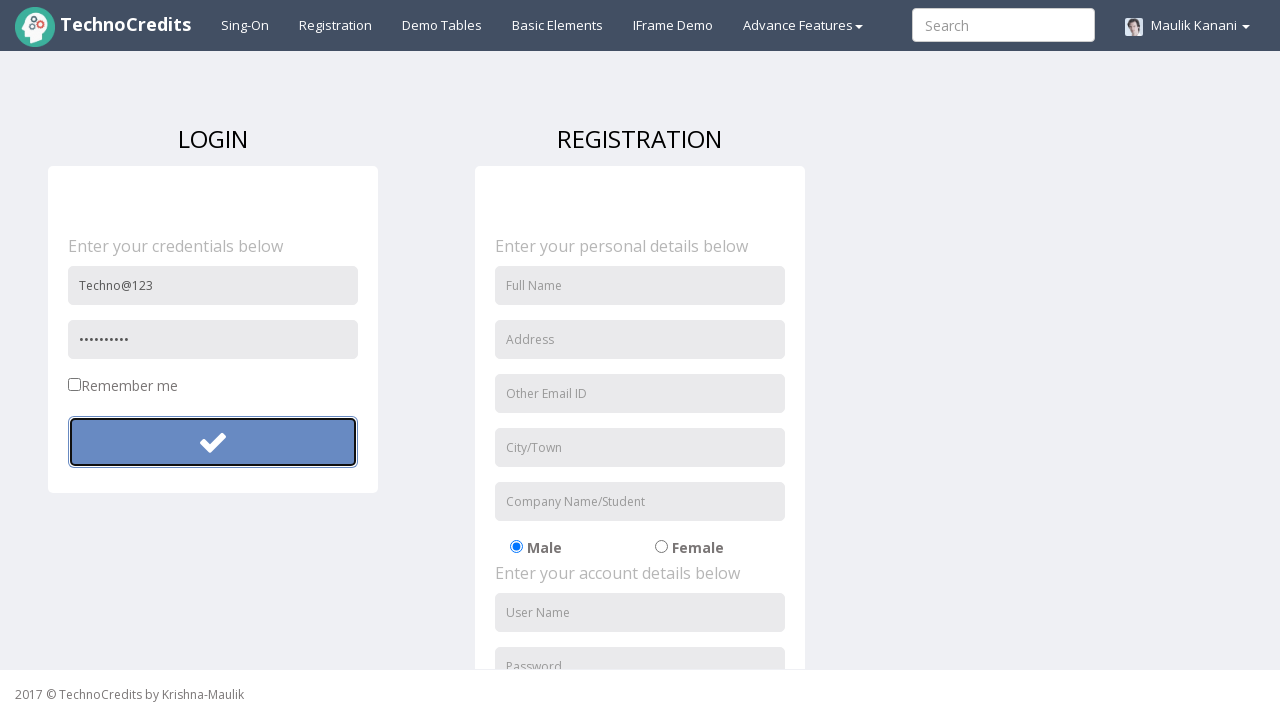